Verifies that headers have GitHub issue icons added to them

Starting URL: https://idvorkin.azurewebsites.net/manager-book

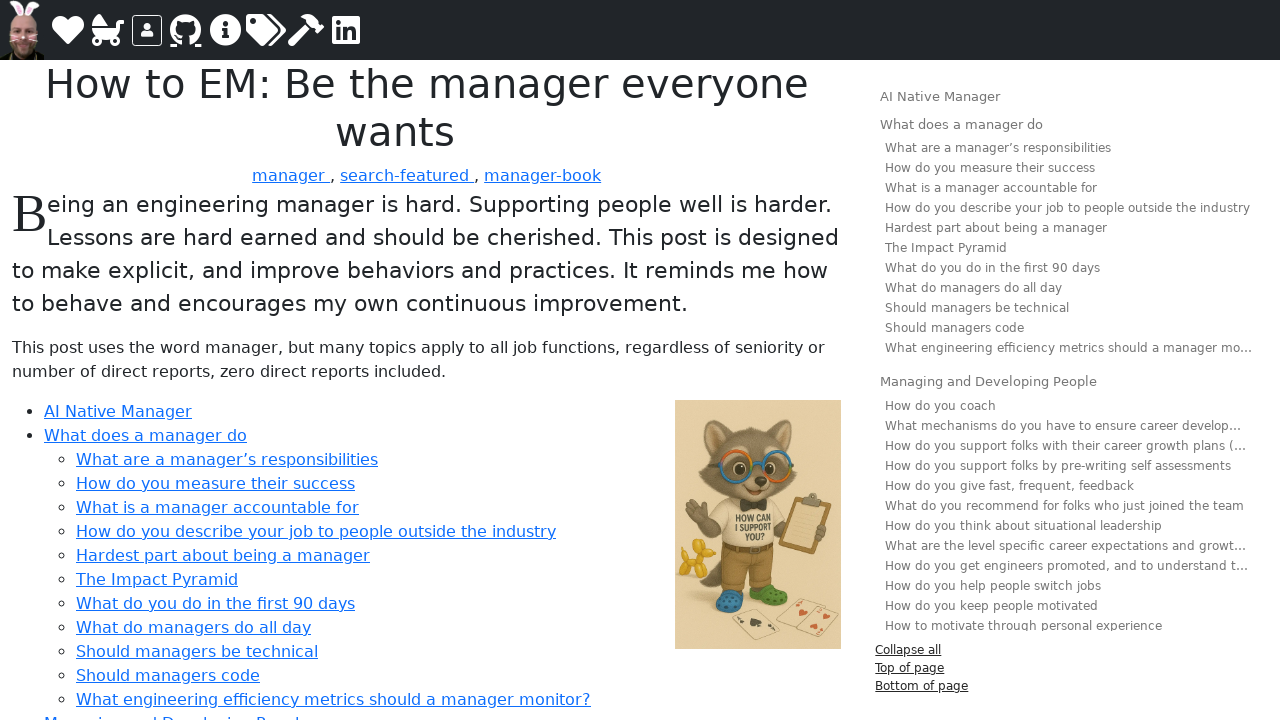

Navigated to Manager Book page
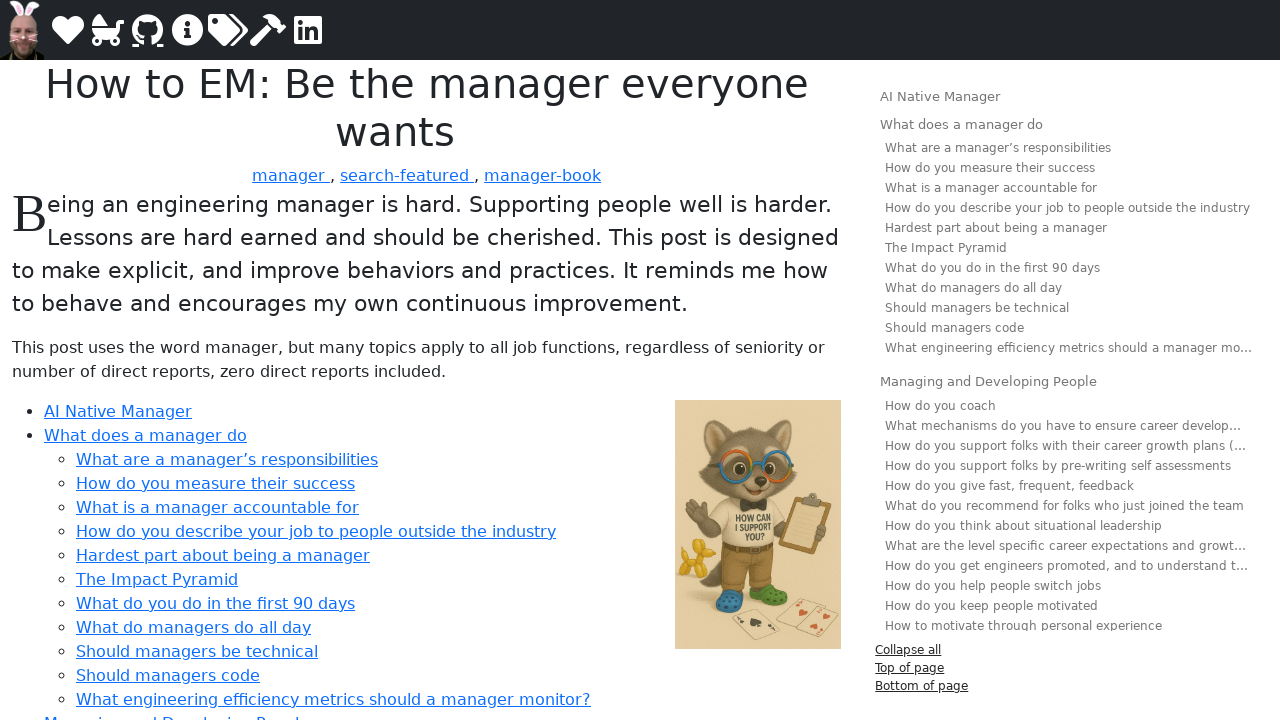

Page fully loaded with network idle
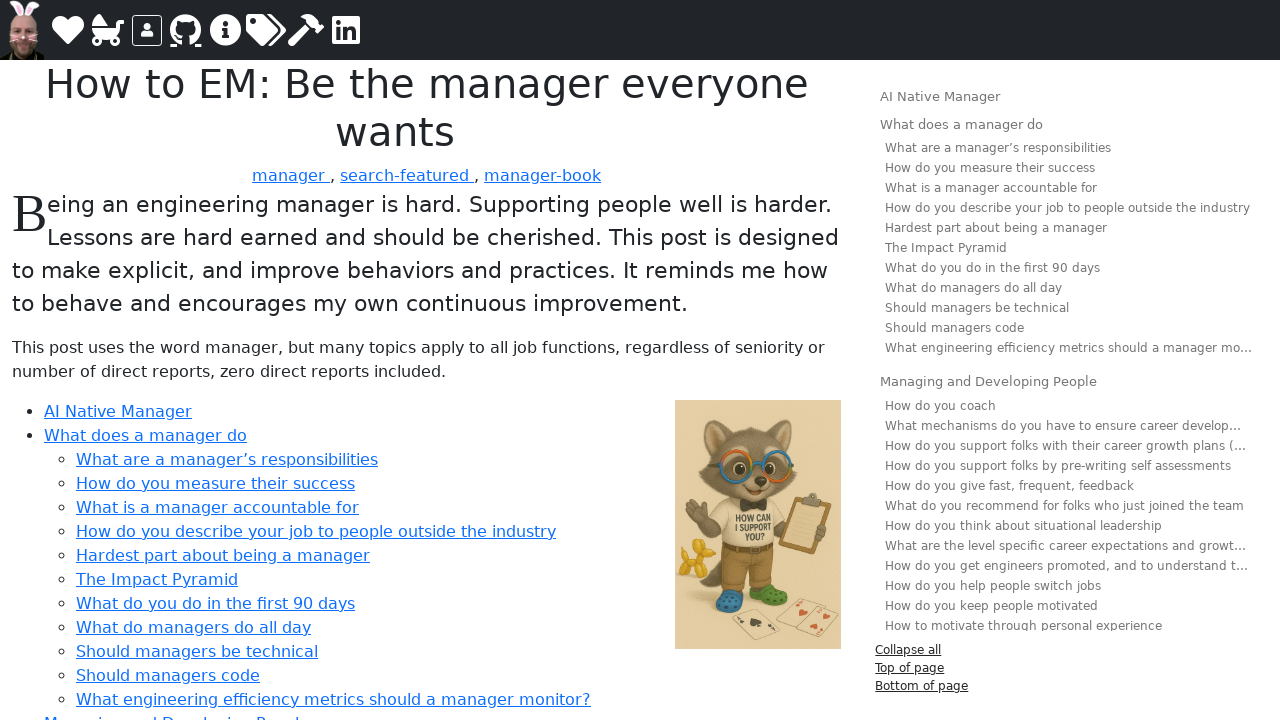

Located all header elements (h1-h6)
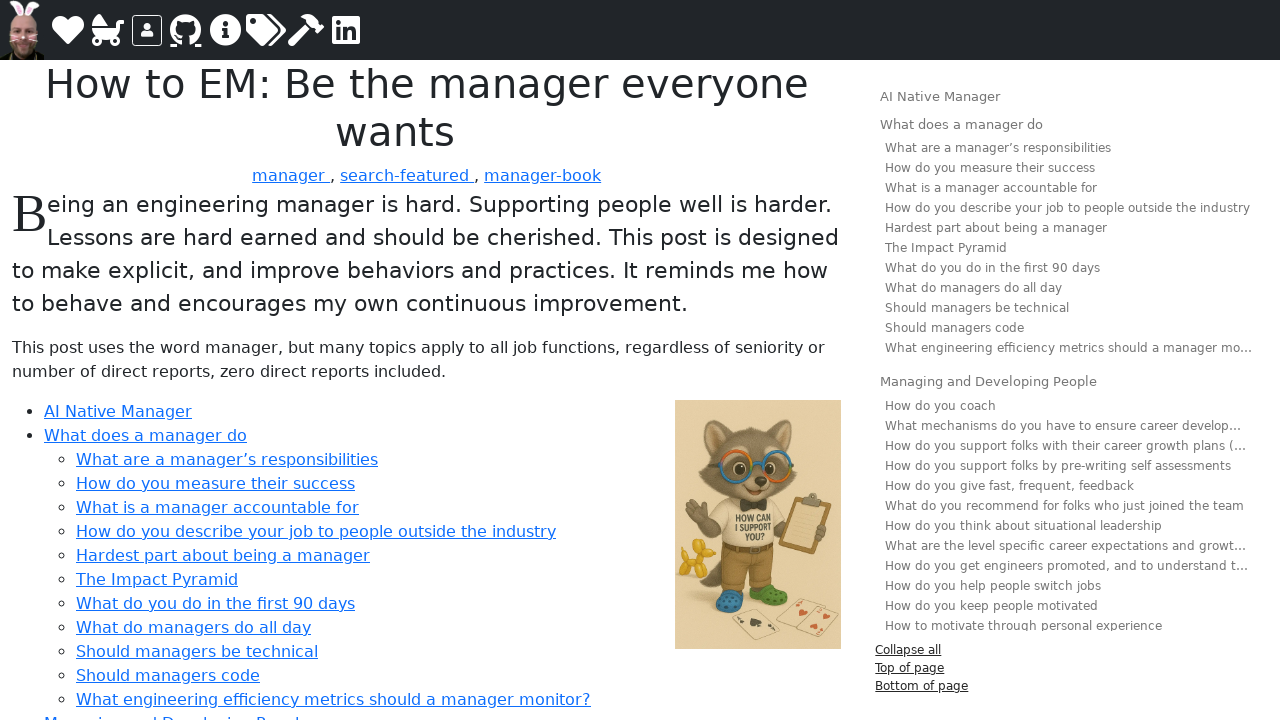

Found 137 headers on the page
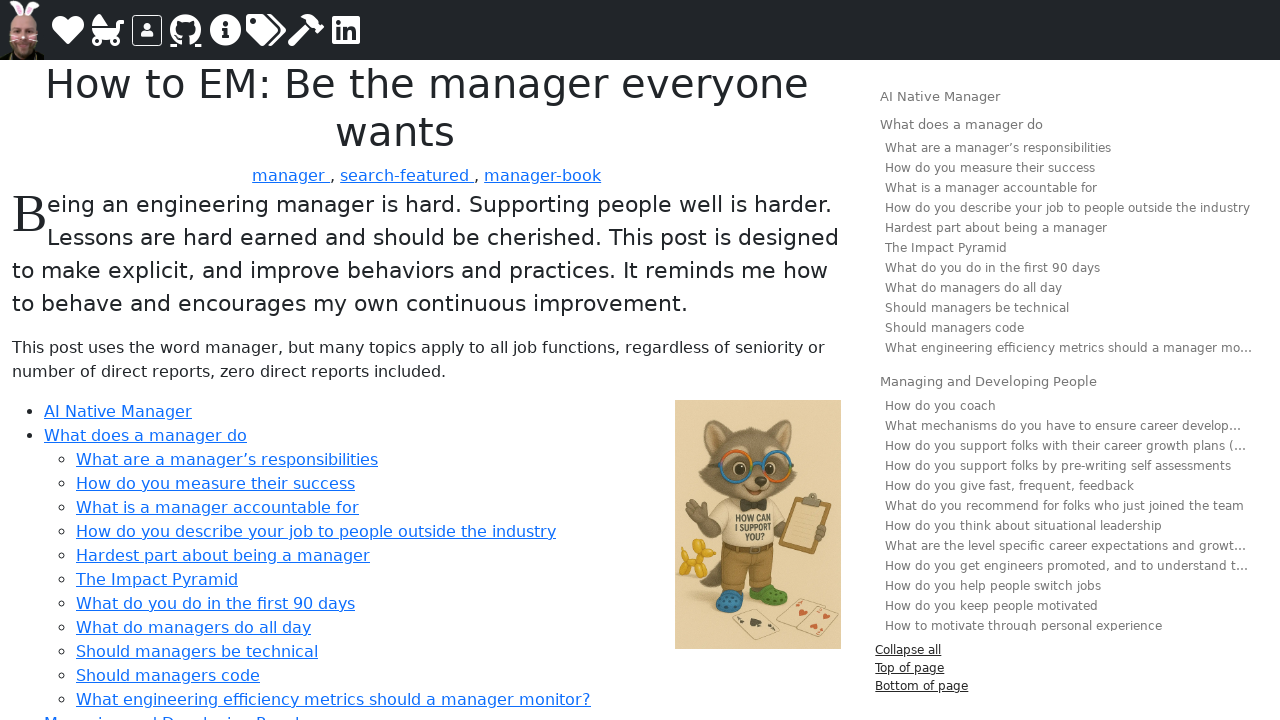

Located GitHub issue icon elements
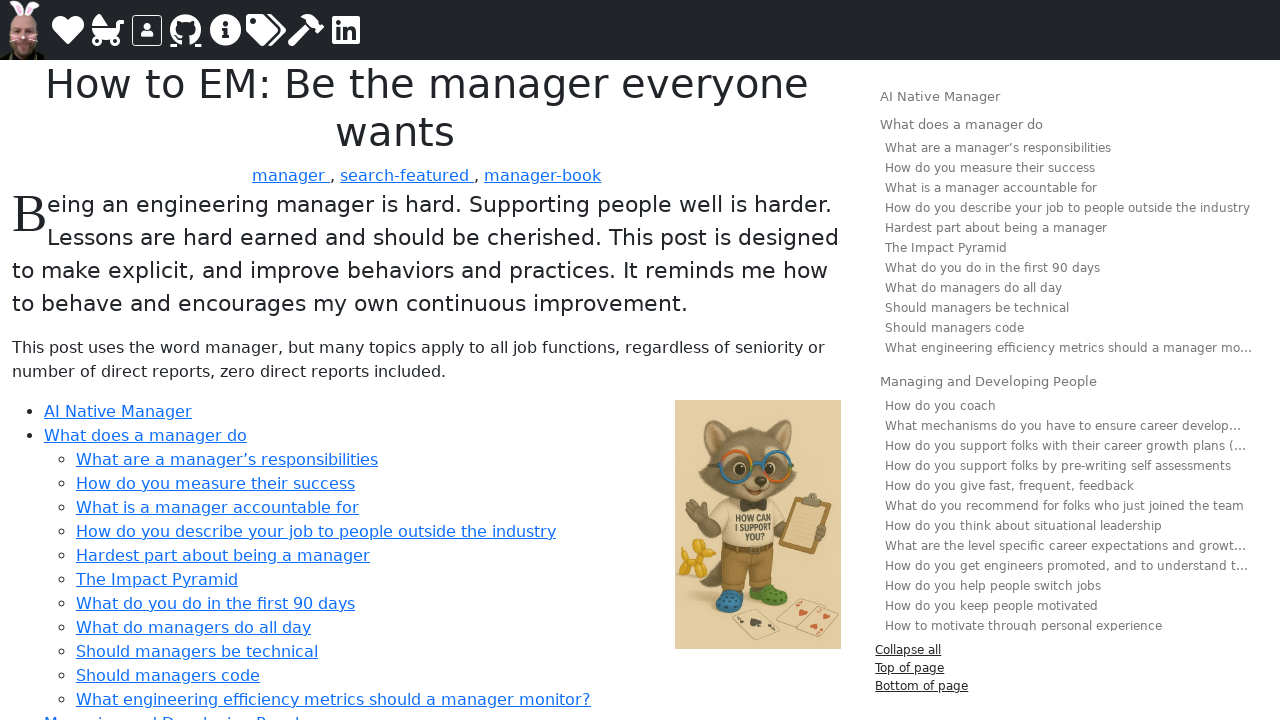

Found 137 GitHub issue icons
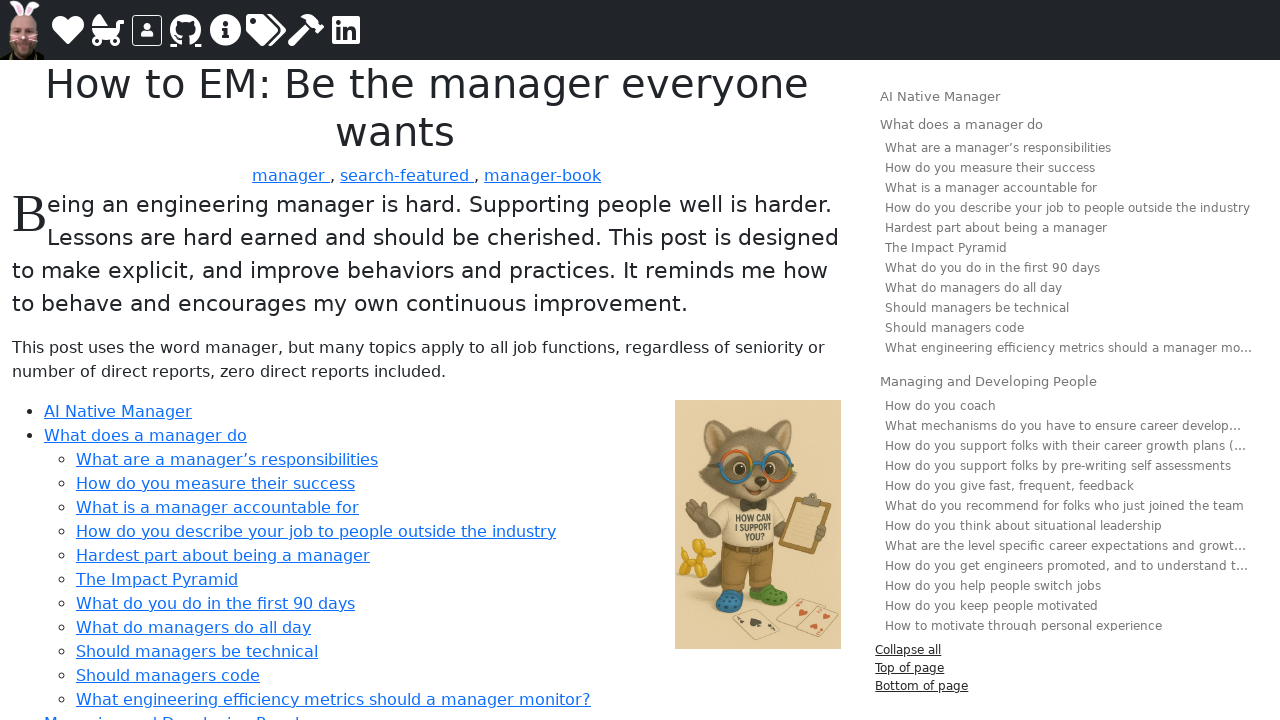

Verified at least one GitHub issue icon exists
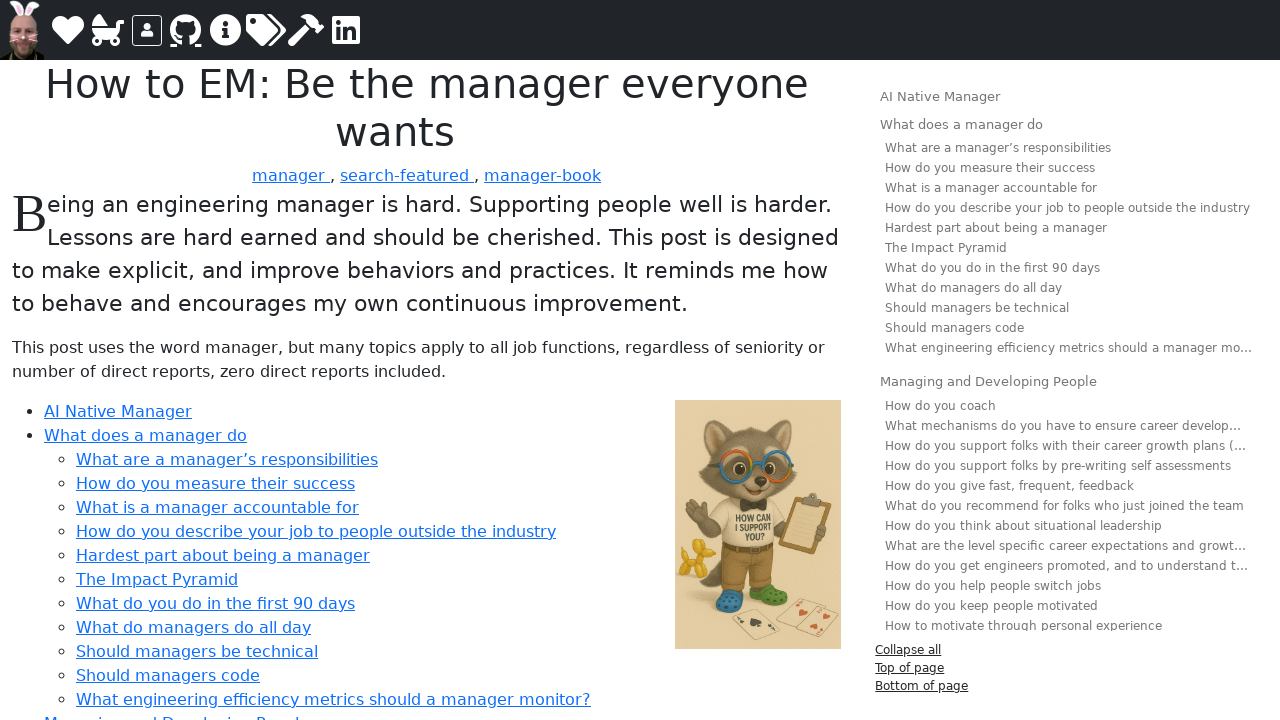

Verified GitHub issue icon count does not exceed header count
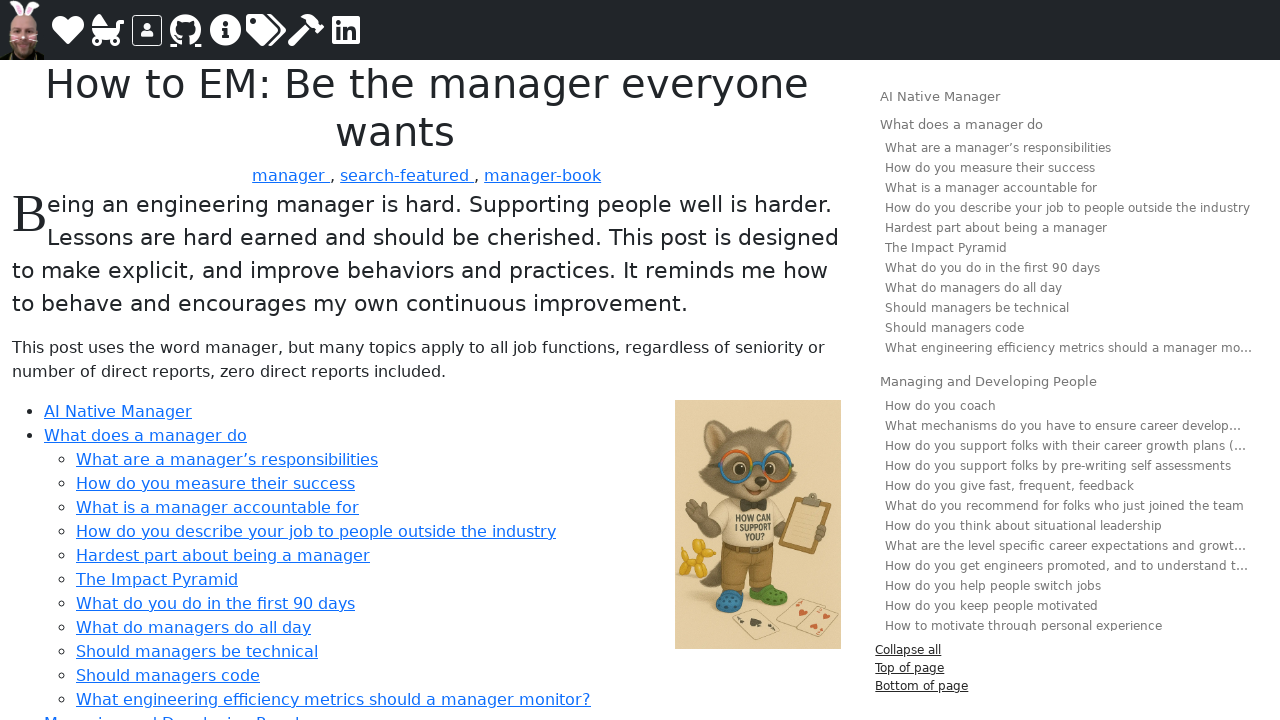

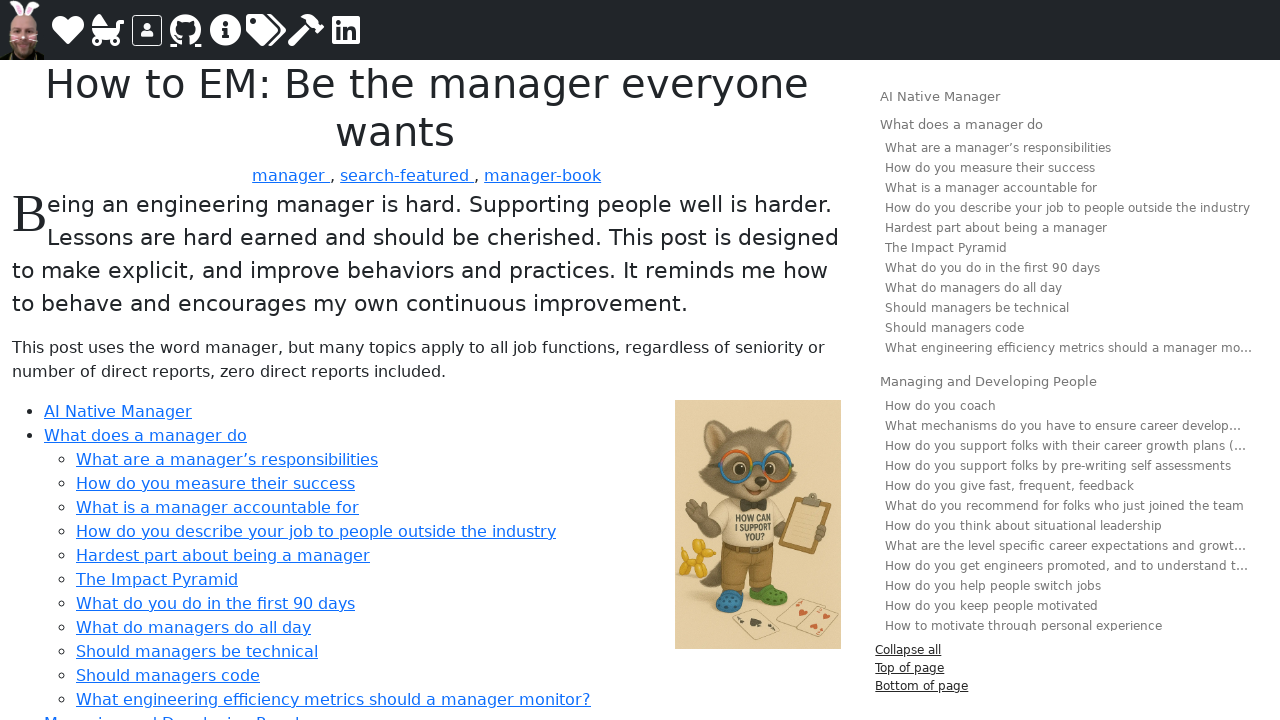